Tests the random name generator by setting the number of names to generate to 1, clicking the generate button, and verifying a name is displayed

Starting URL: https://www.random-name-generator.com/united-states

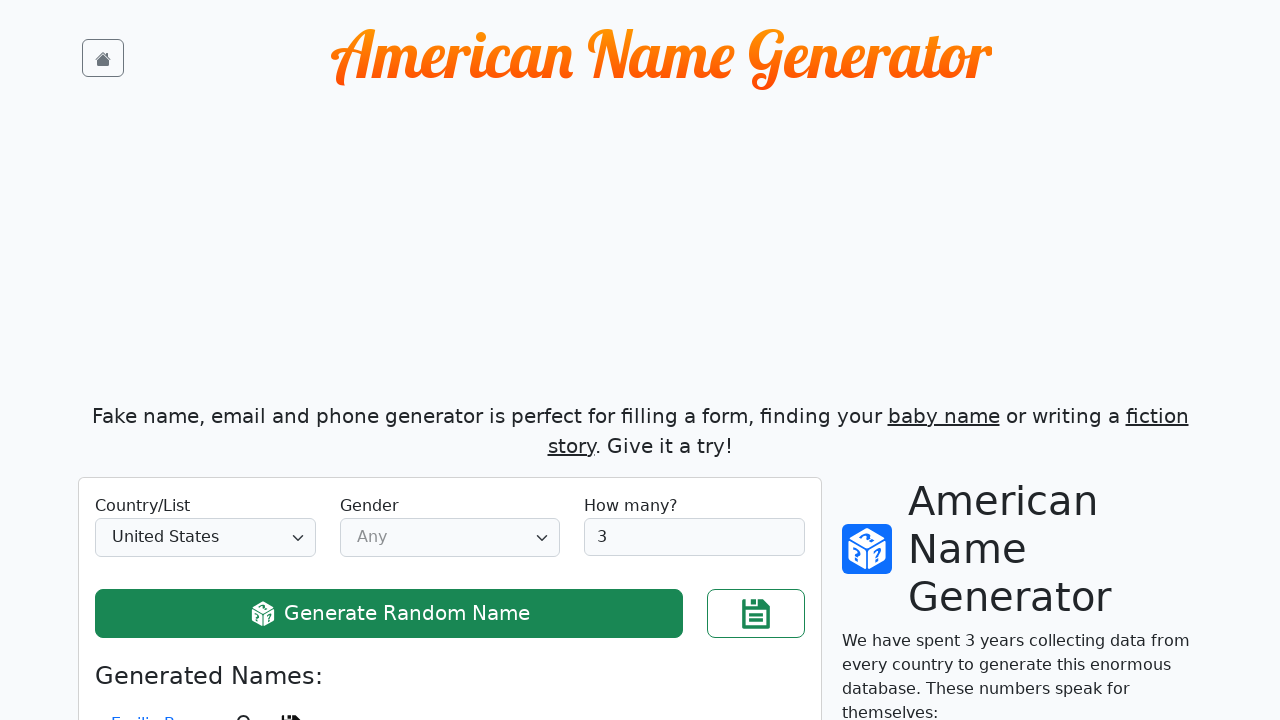

Located the number input field
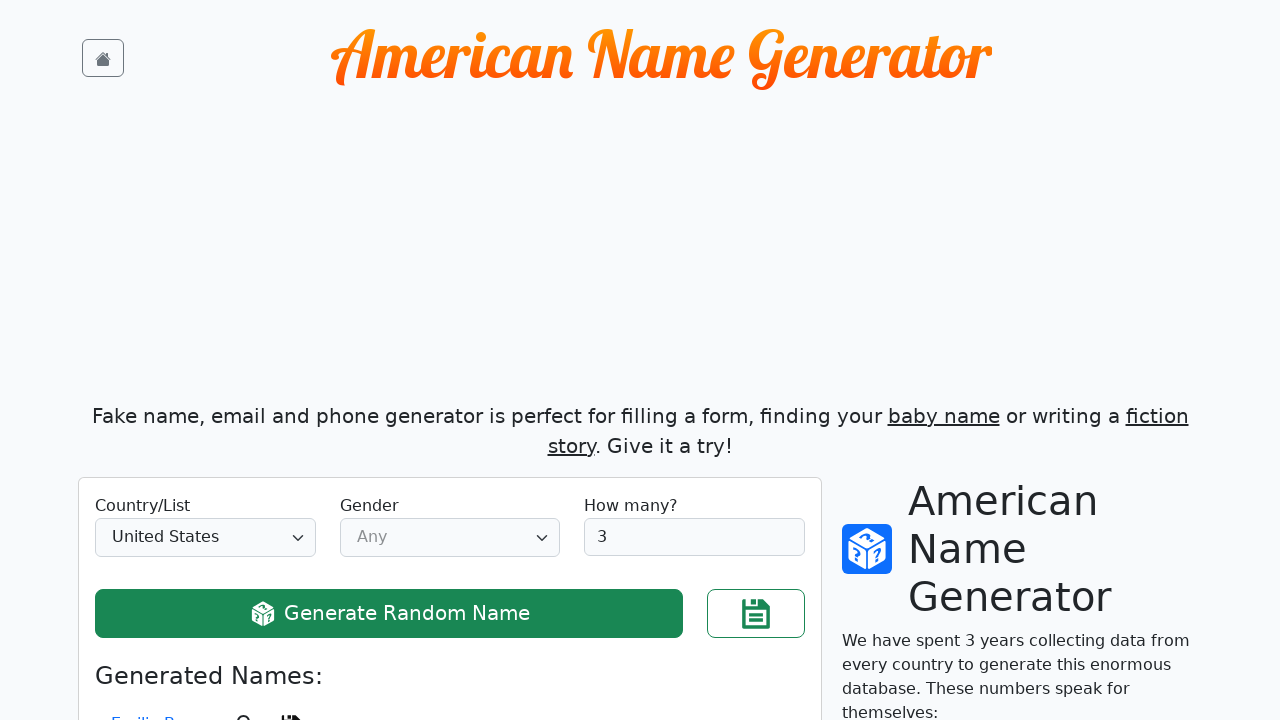

Cleared the number input field on input[type='number']
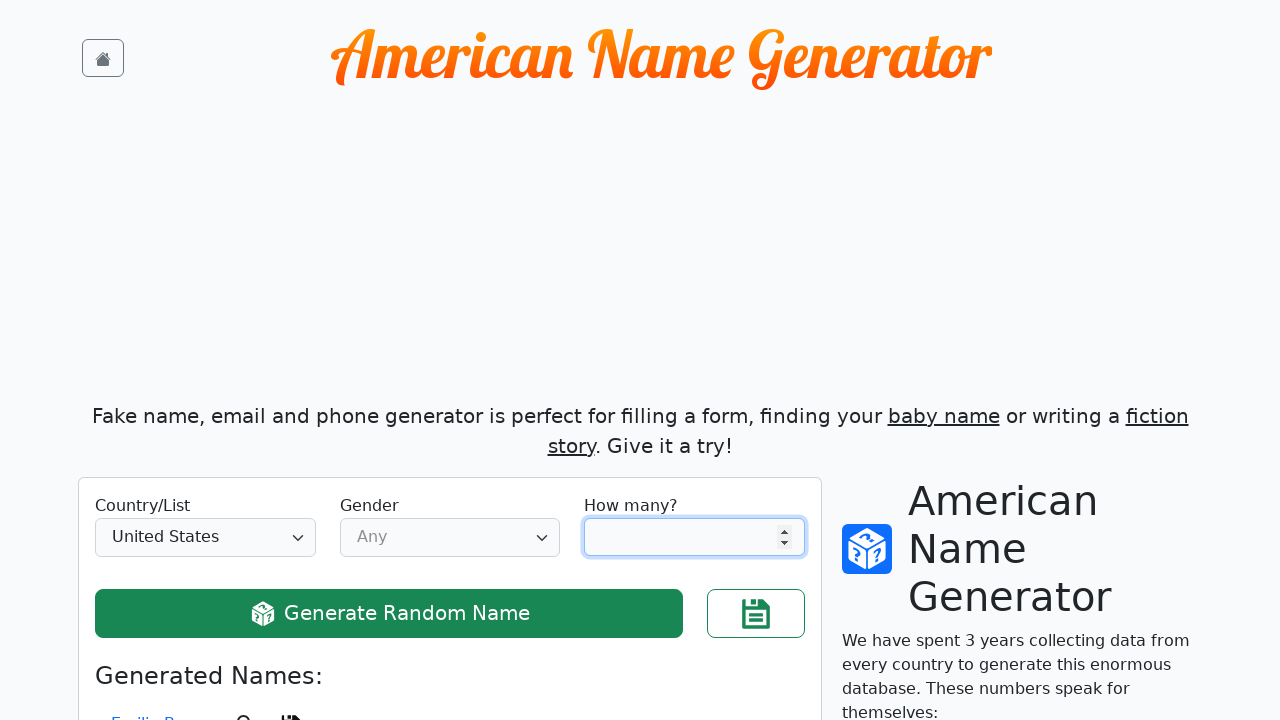

Set number of names to generate to 1 on input[type='number']
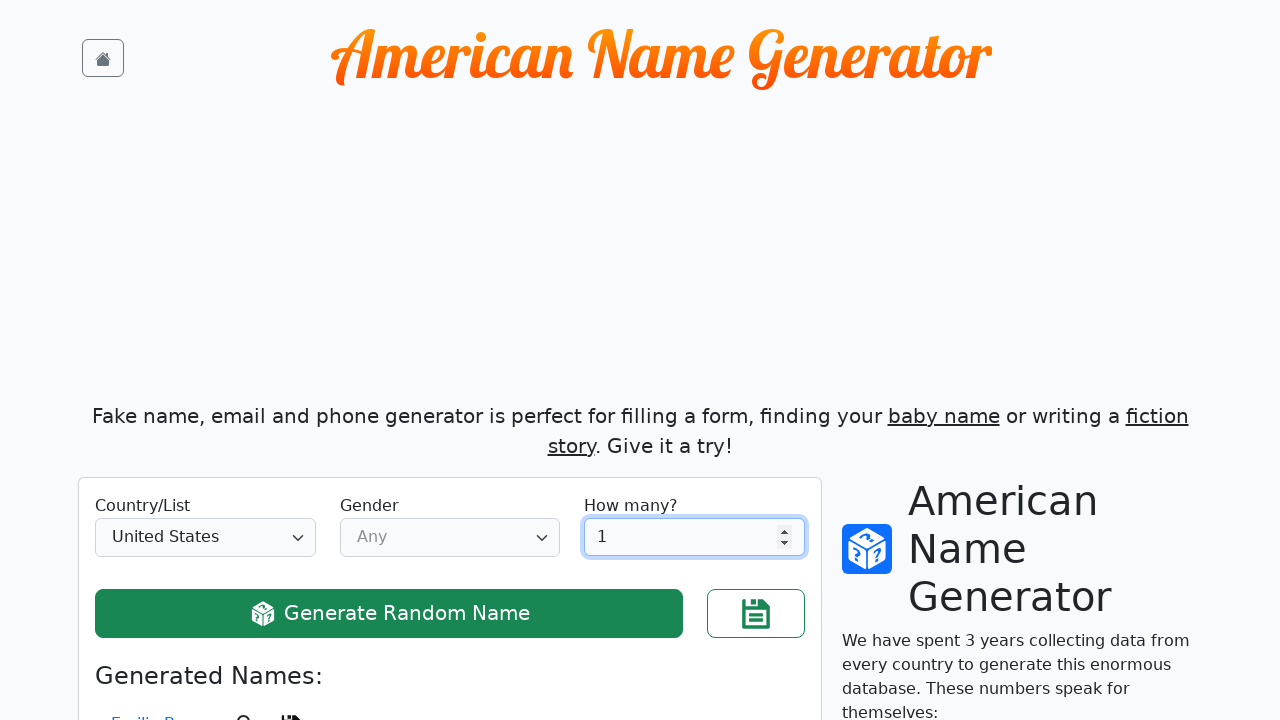

Clicked the generate button at (389, 614) on button[type='submit']
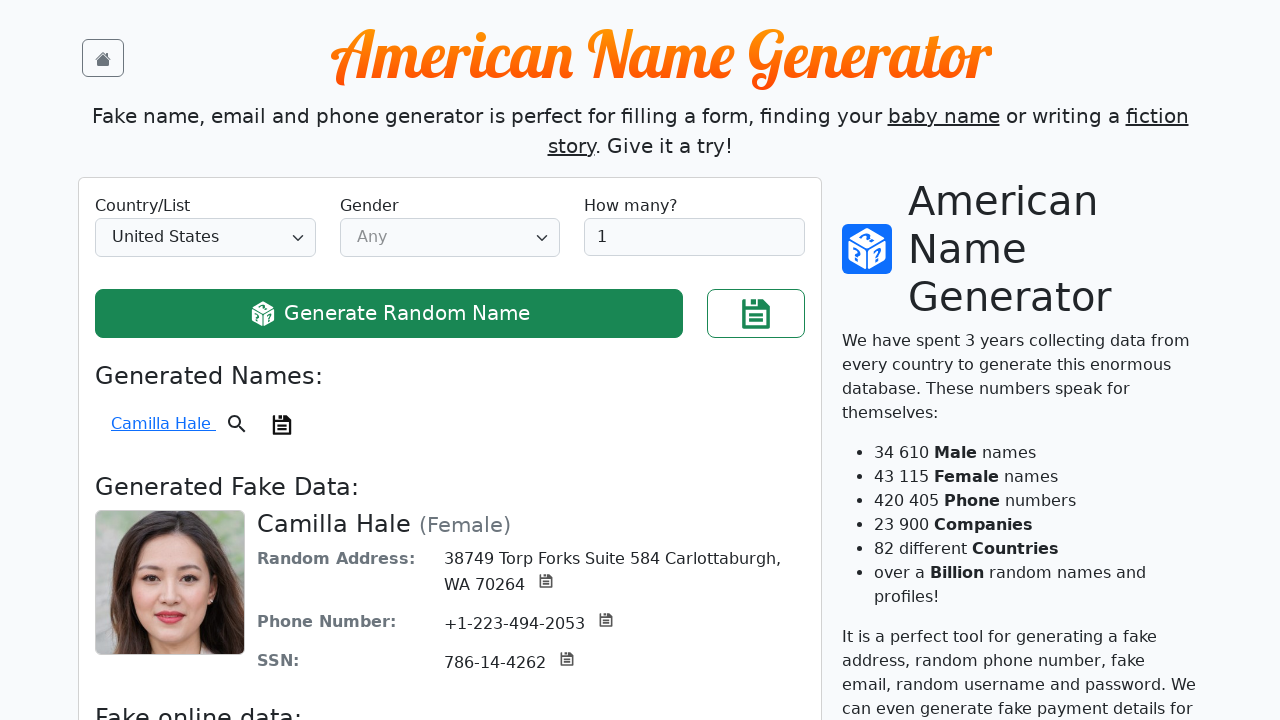

Verified that a name was generated by waiting for the copy name button to appear
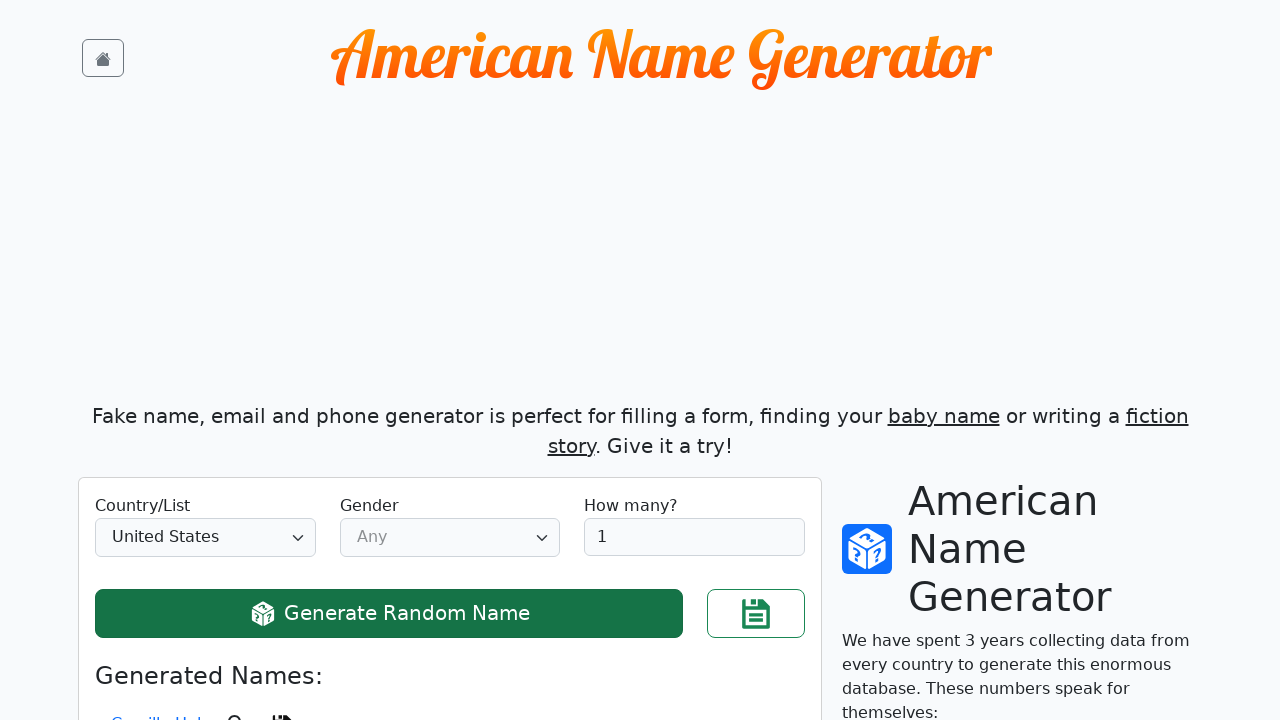

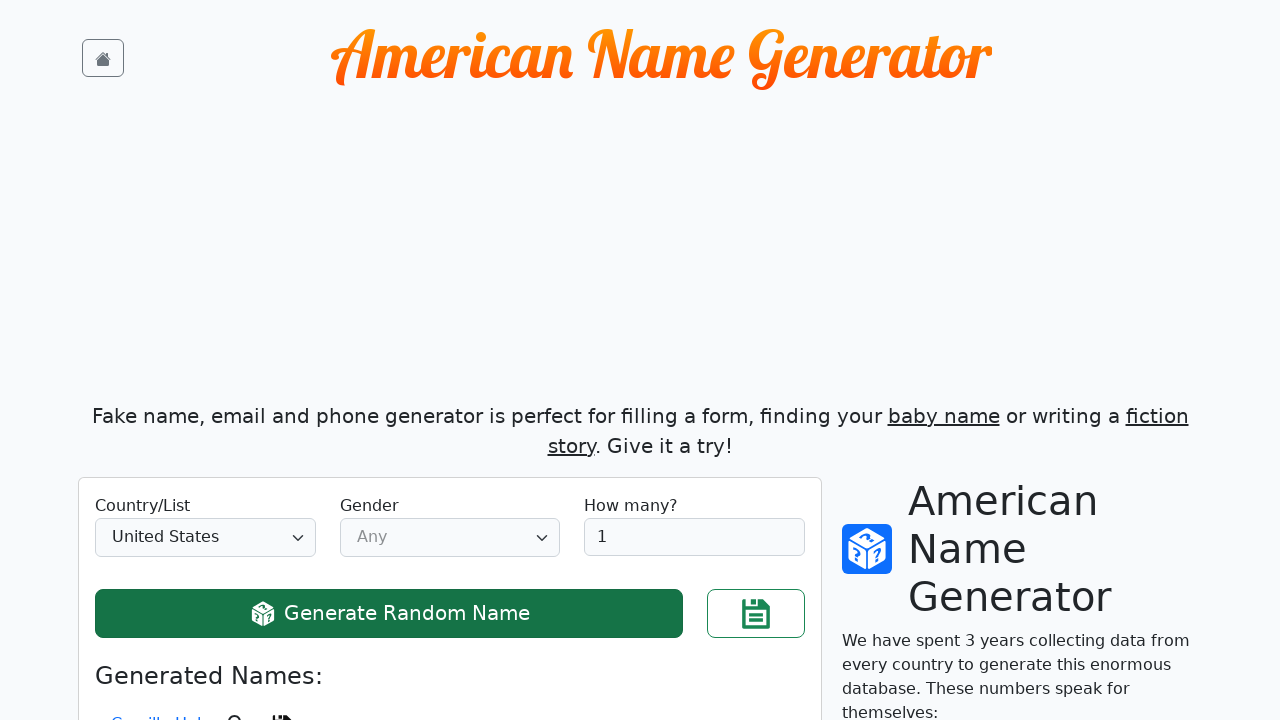